Tests a signup/registration form by filling in first name, last name, and email fields, then submitting the form

Starting URL: https://secure-retreat-92358.herokuapp.com/

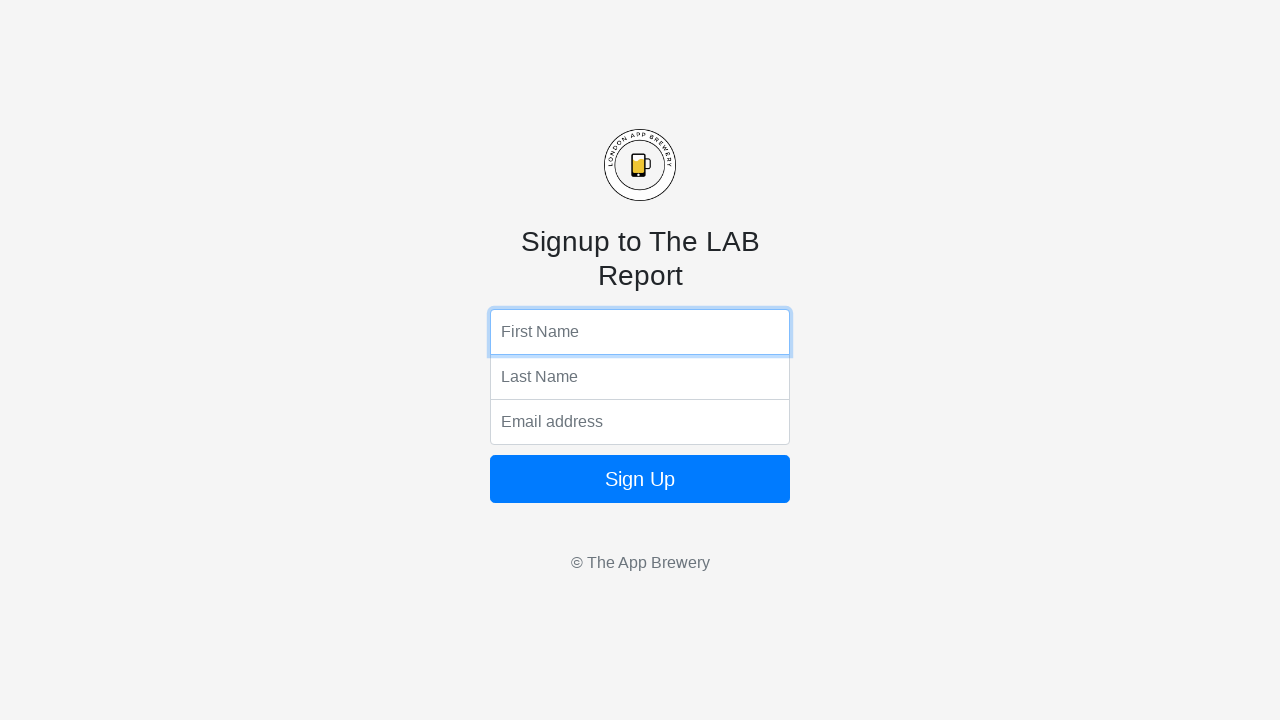

Filled first name field with 'Tester' on input[name='fName']
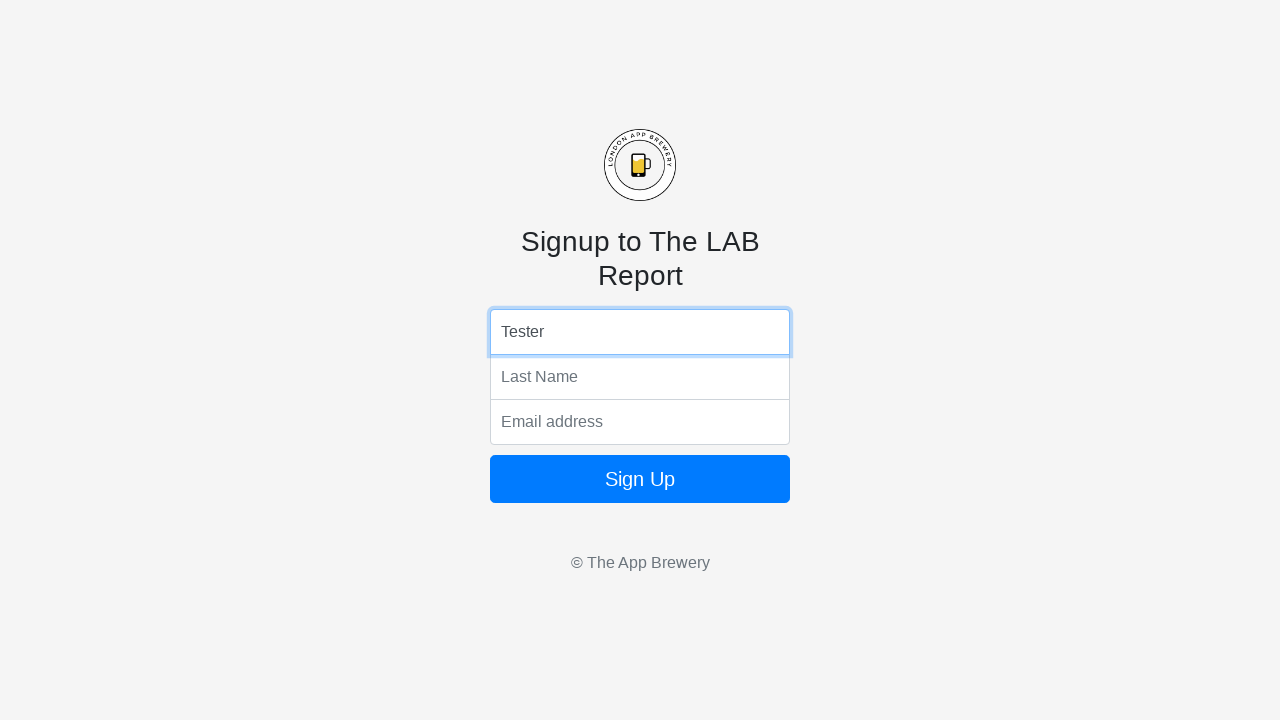

Filled last name field with 'Dude' on input[name='lName']
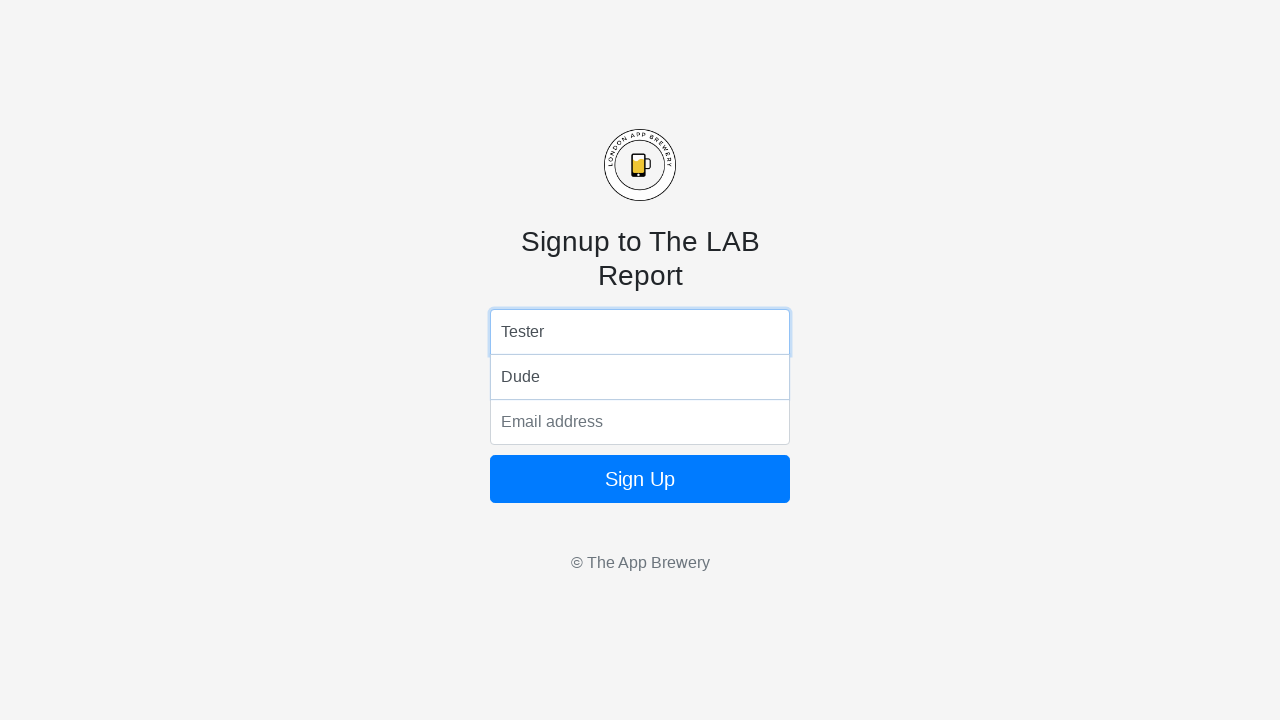

Filled email field with 'tester@dude.com' on input[name='email']
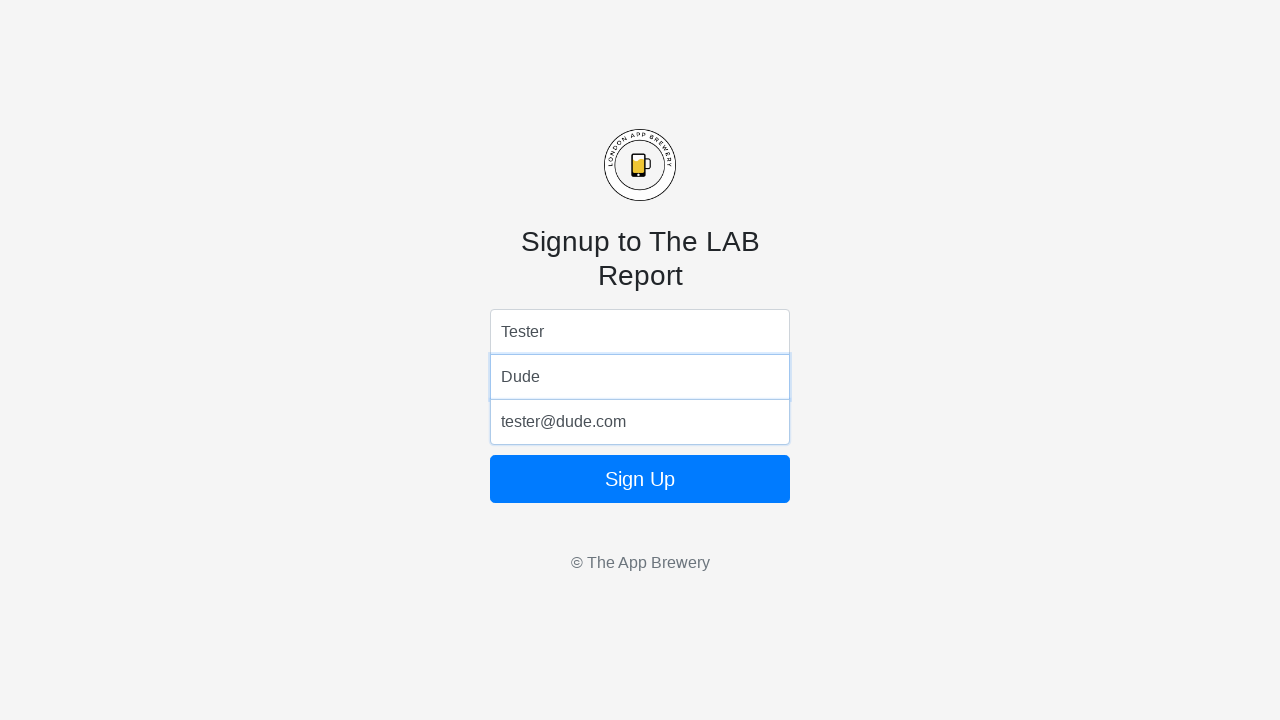

Clicked submit button to submit the form at (640, 479) on button
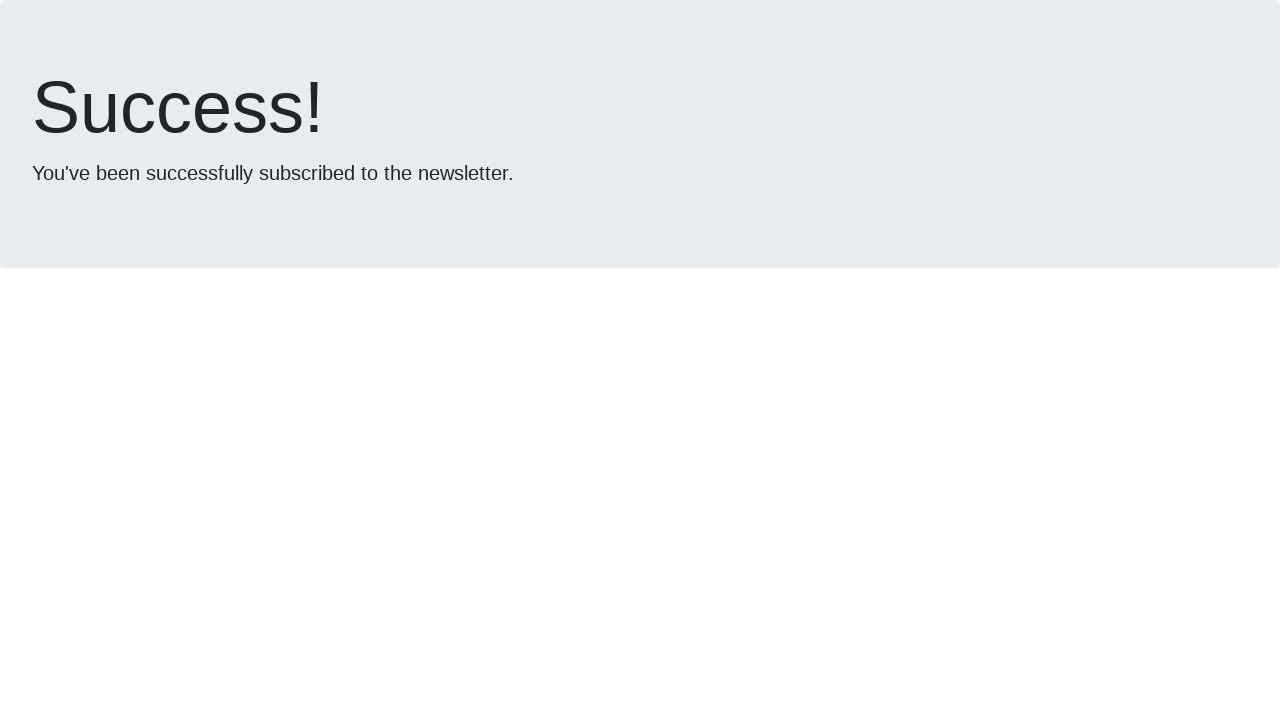

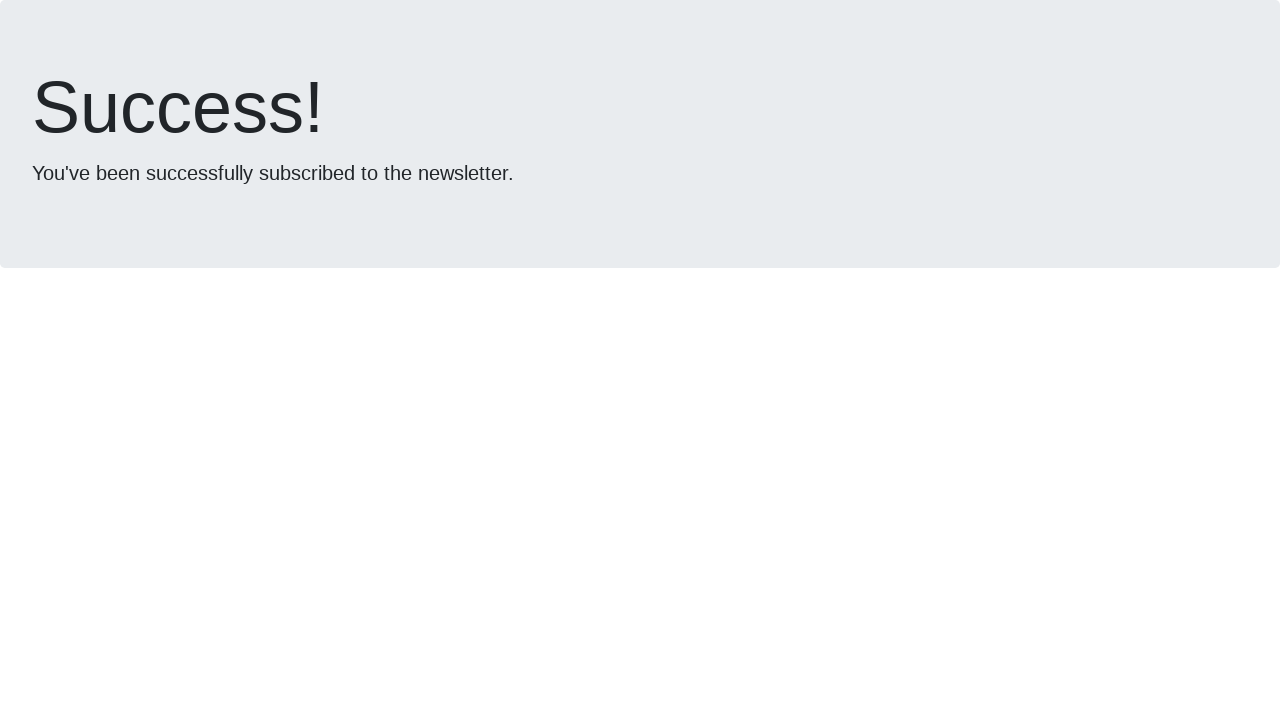